Navigates through DemoQA site by clicking on Check Box and Radio Button menu items, then demonstrates browser navigation with back, forward, and refresh operations

Starting URL: https://demoqa.com/text-box

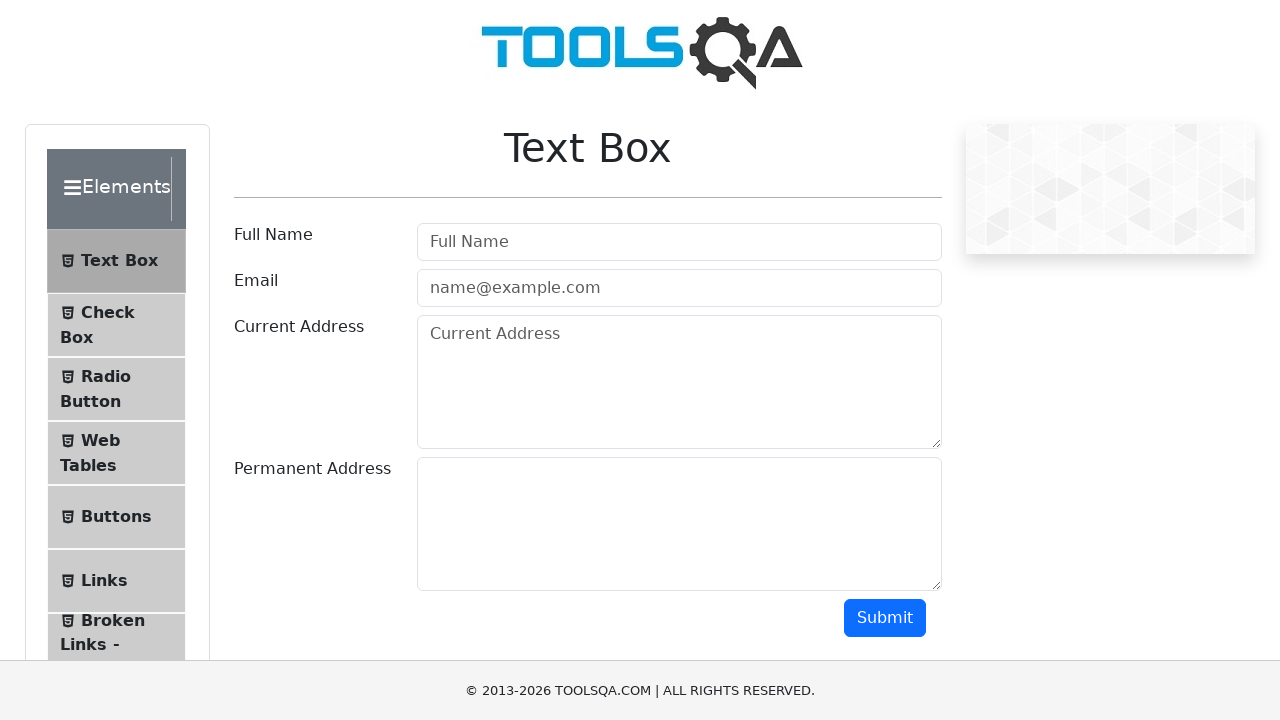

Clicked on Check Box menu item at (108, 312) on xpath=//span[text()='Check Box']
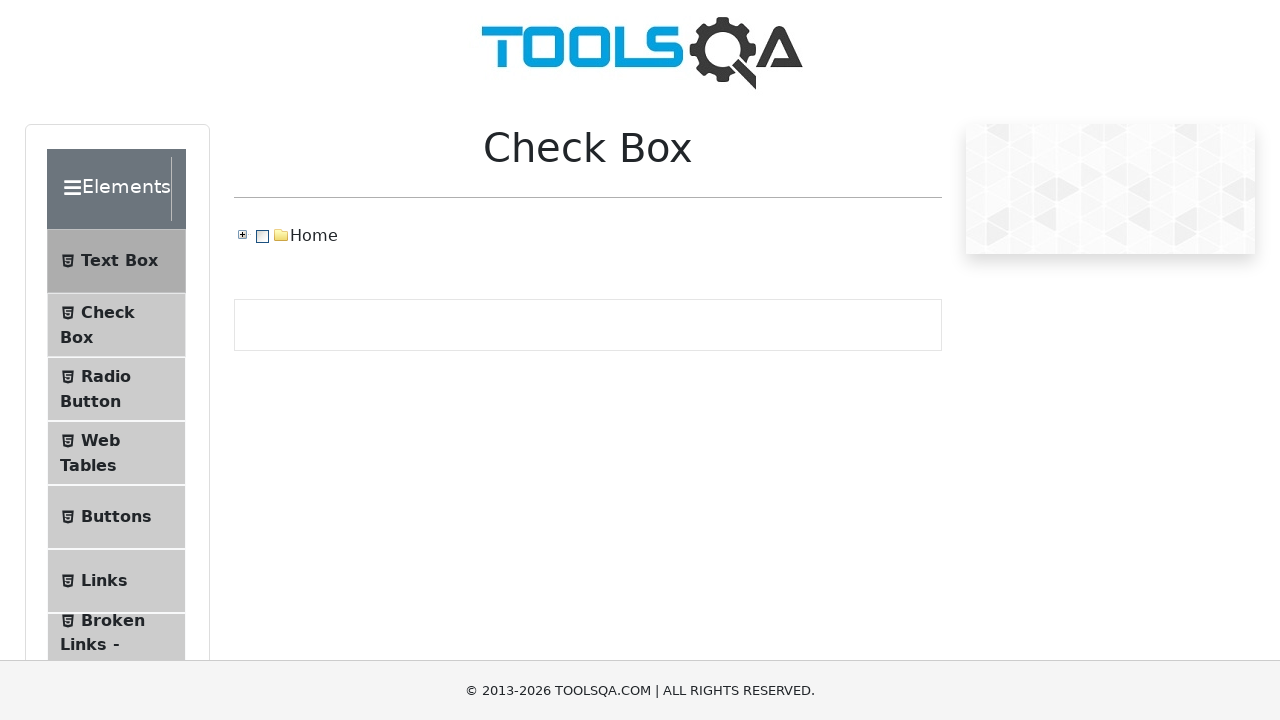

Clicked on Radio Button menu item at (106, 376) on xpath=//span[text()='Radio Button']
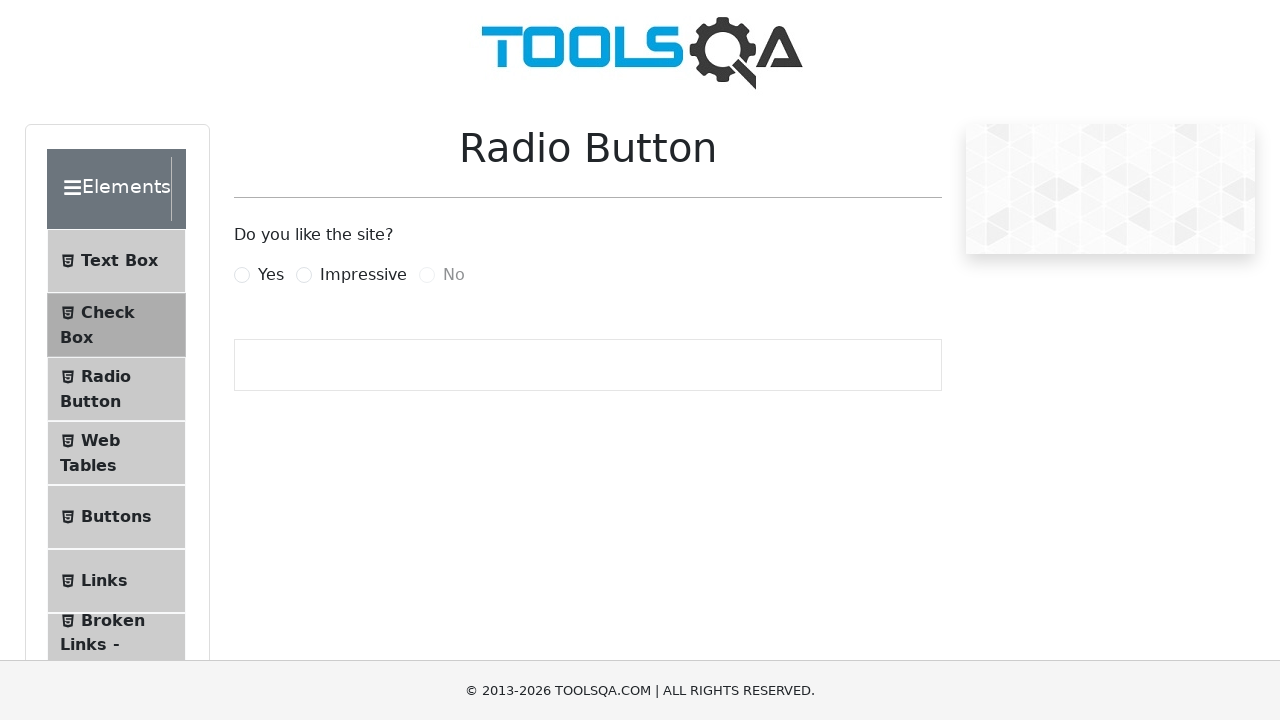

Navigated back to previous page
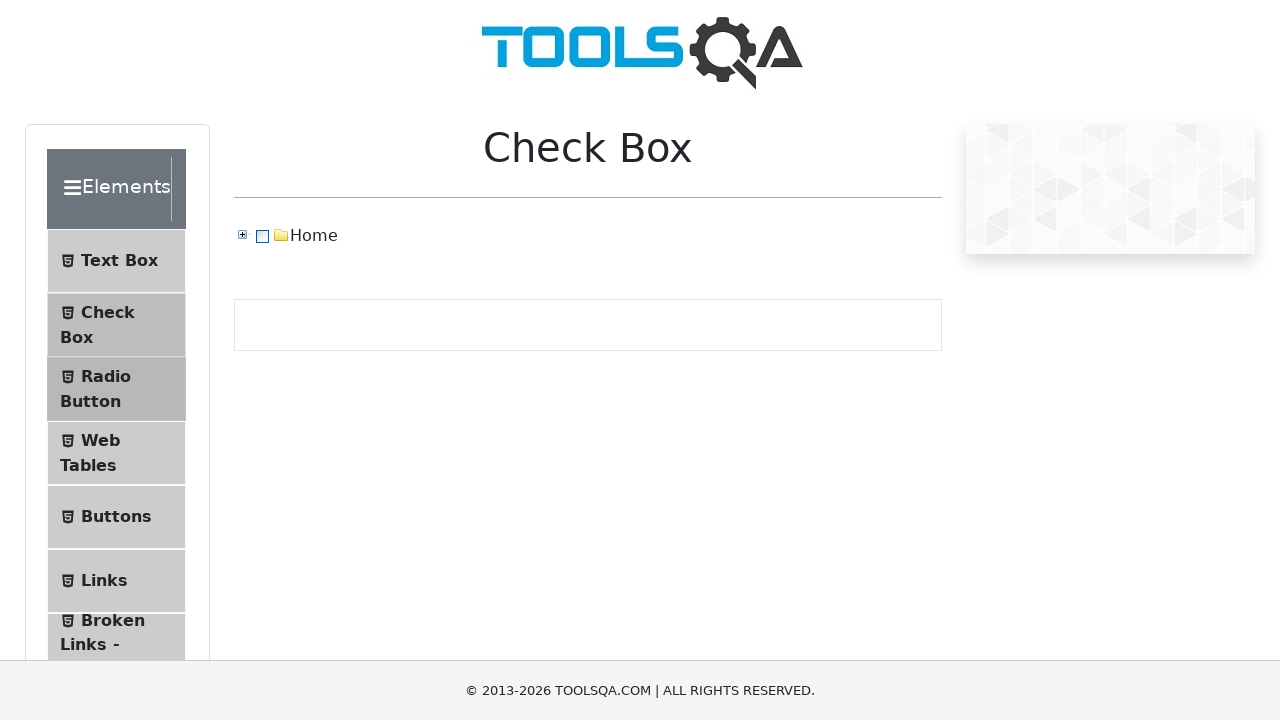

Navigated forward
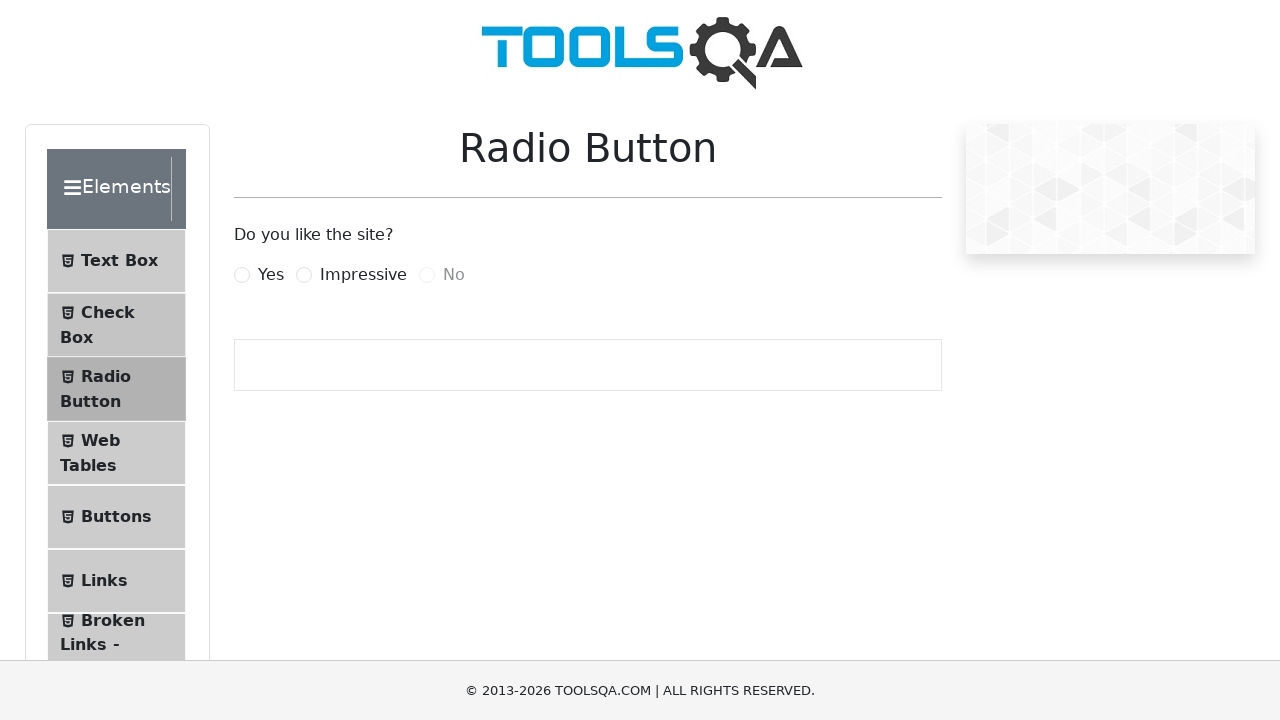

Refreshed the page
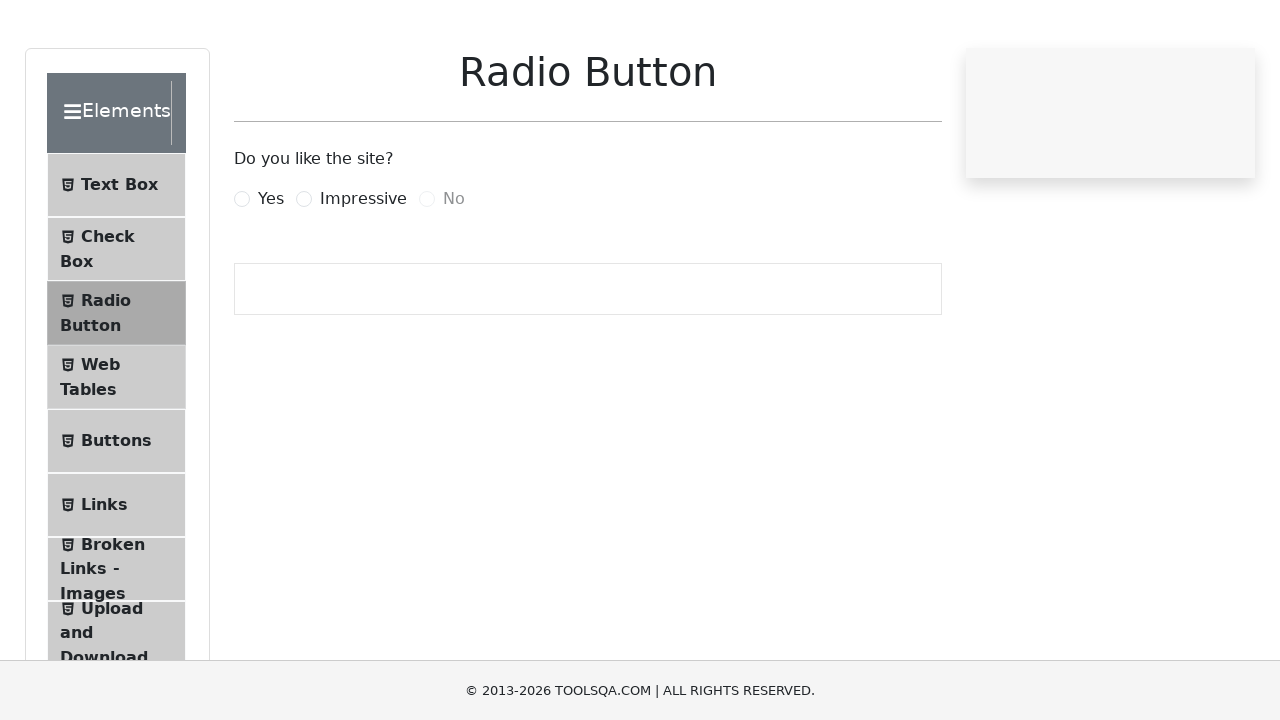

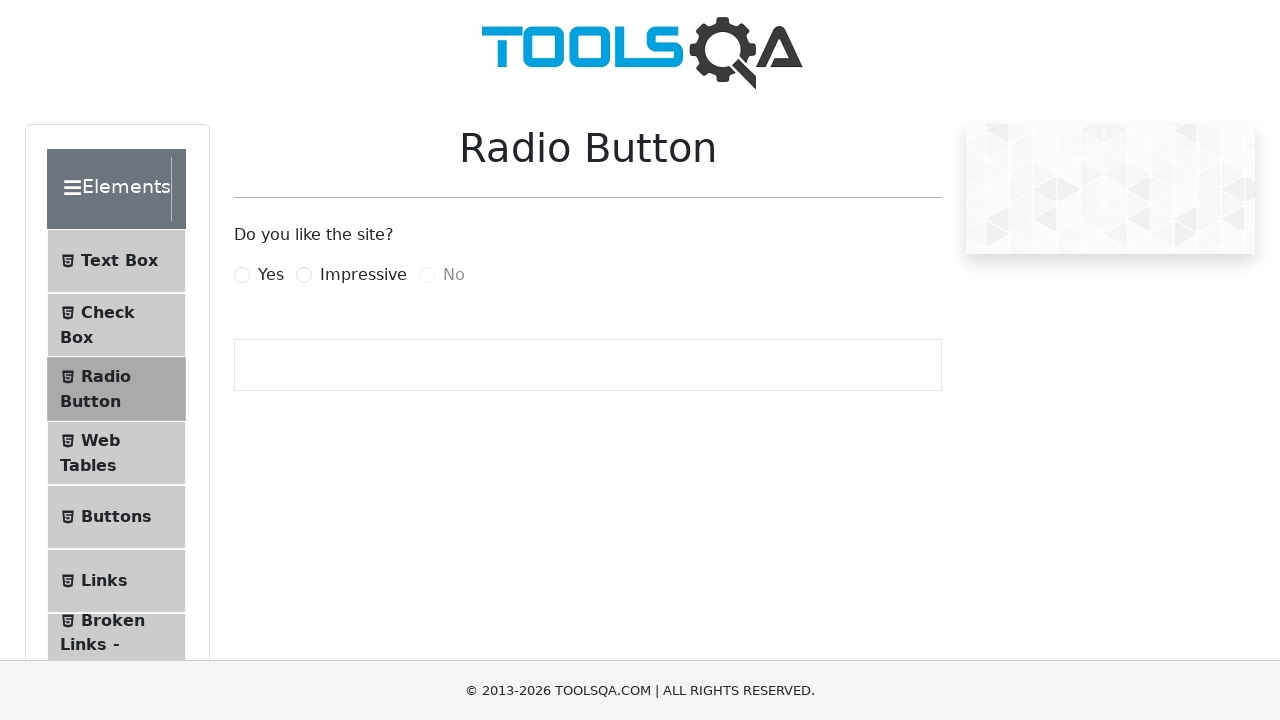